Opens a new window by clicking the open window button, switches to it, prints the title, then returns to parent window

Starting URL: https://rahulshettyacademy.com/AutomationPractice/

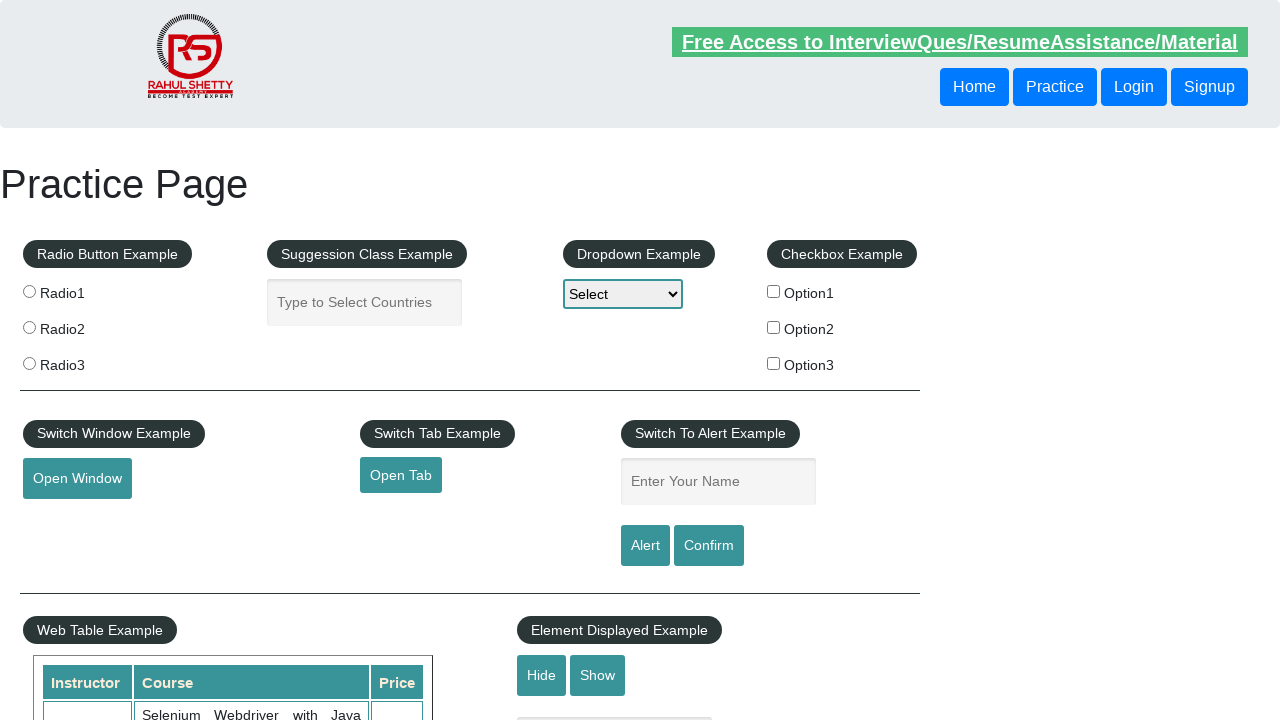

Navigated to https://rahulshettyacademy.com/AutomationPractice/
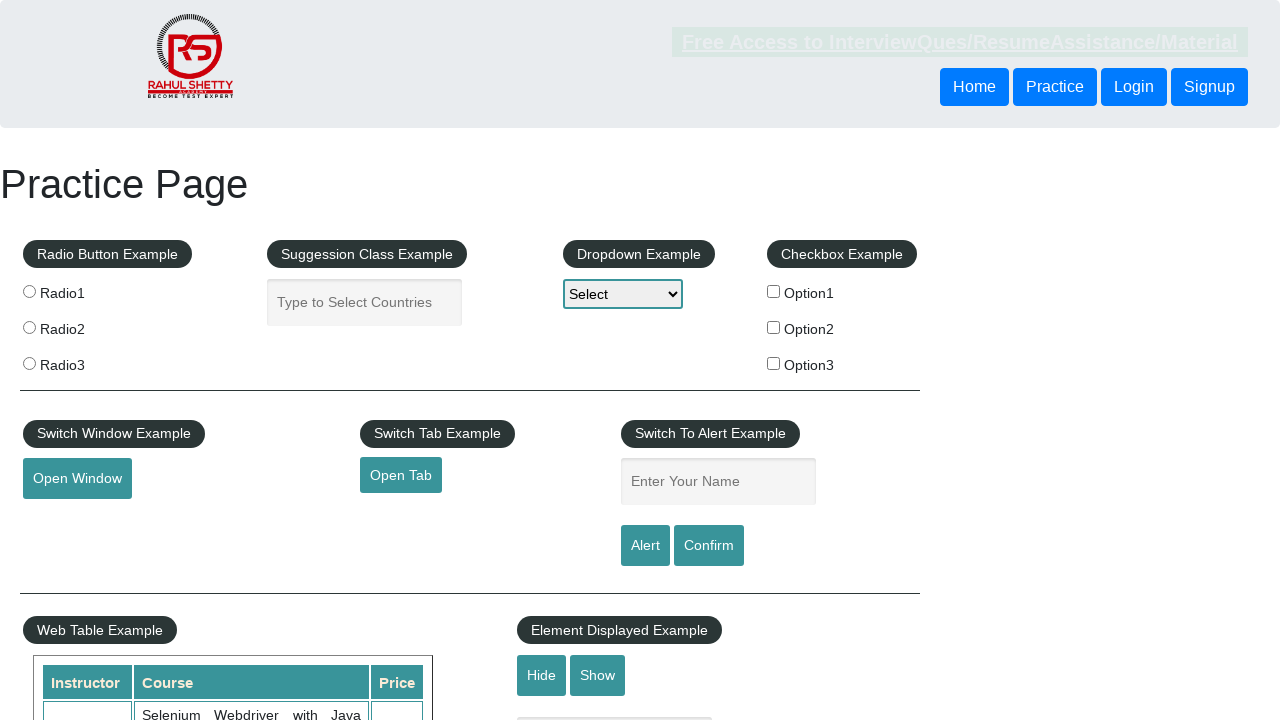

Clicked open window button at (77, 479) on #openwindow
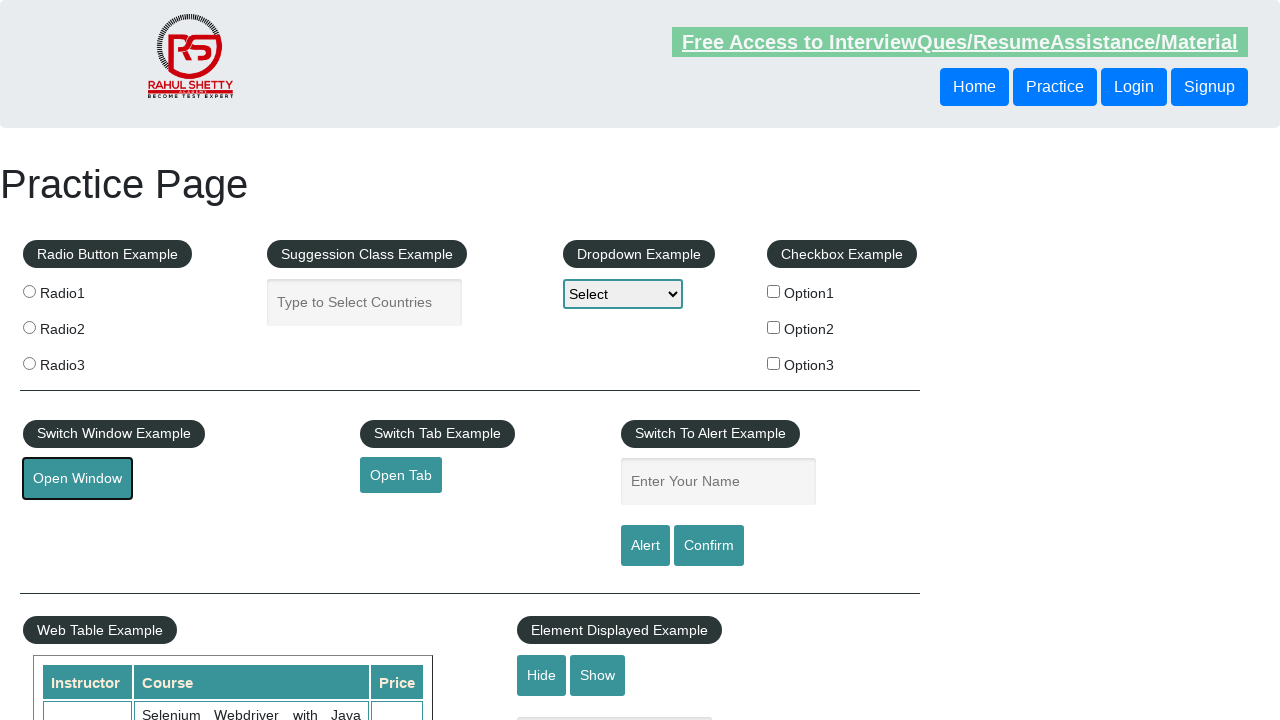

New window opened
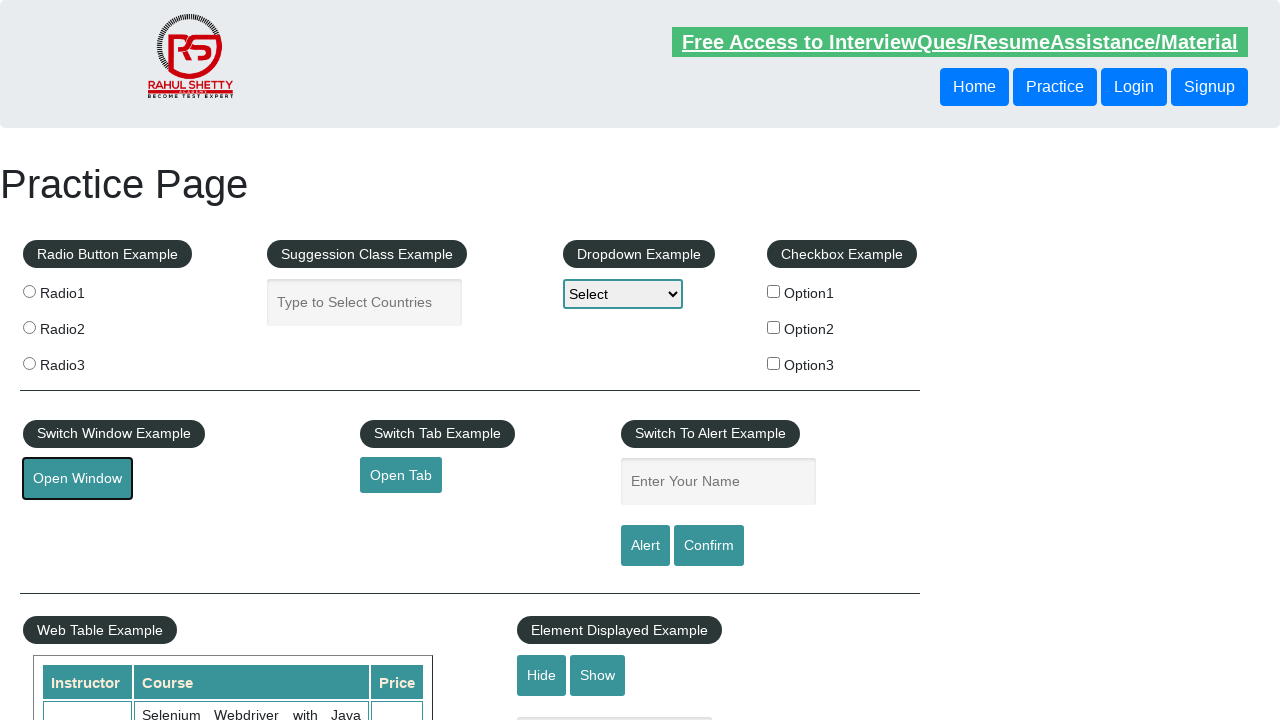

New window loaded
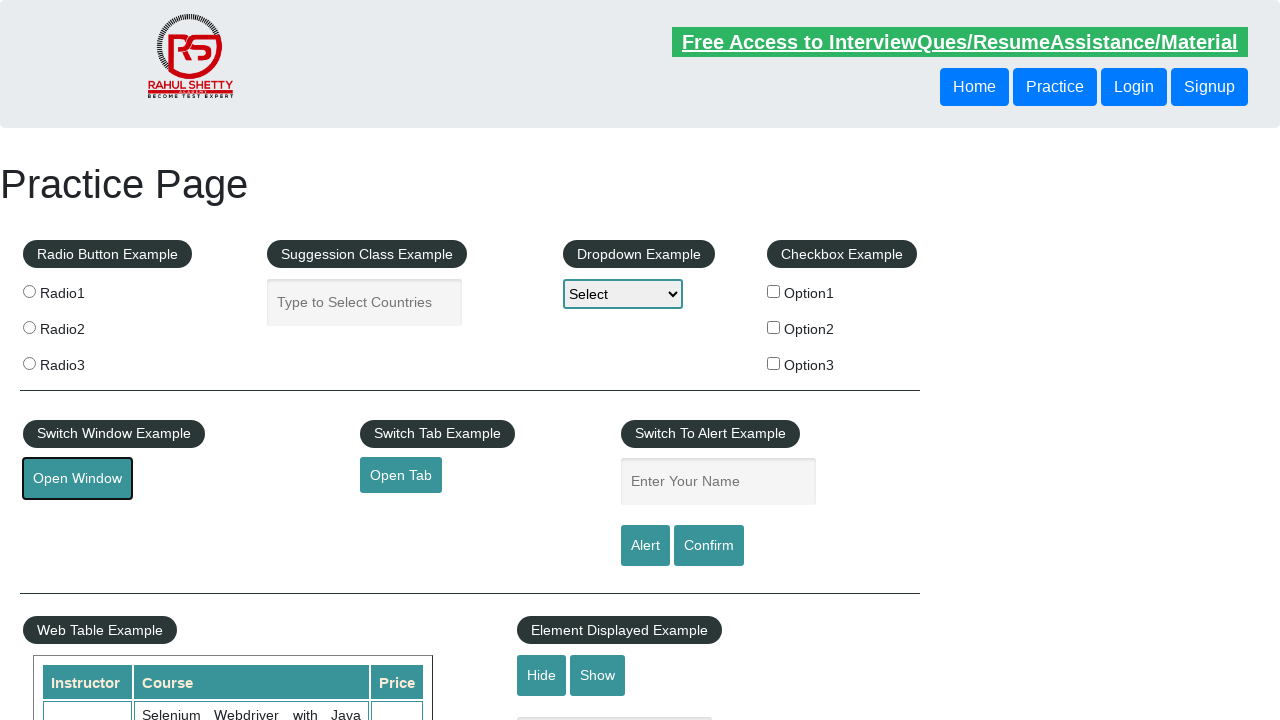

Printed new window title: QAClick Academy - A Testing Academy to Learn, Earn and Shine
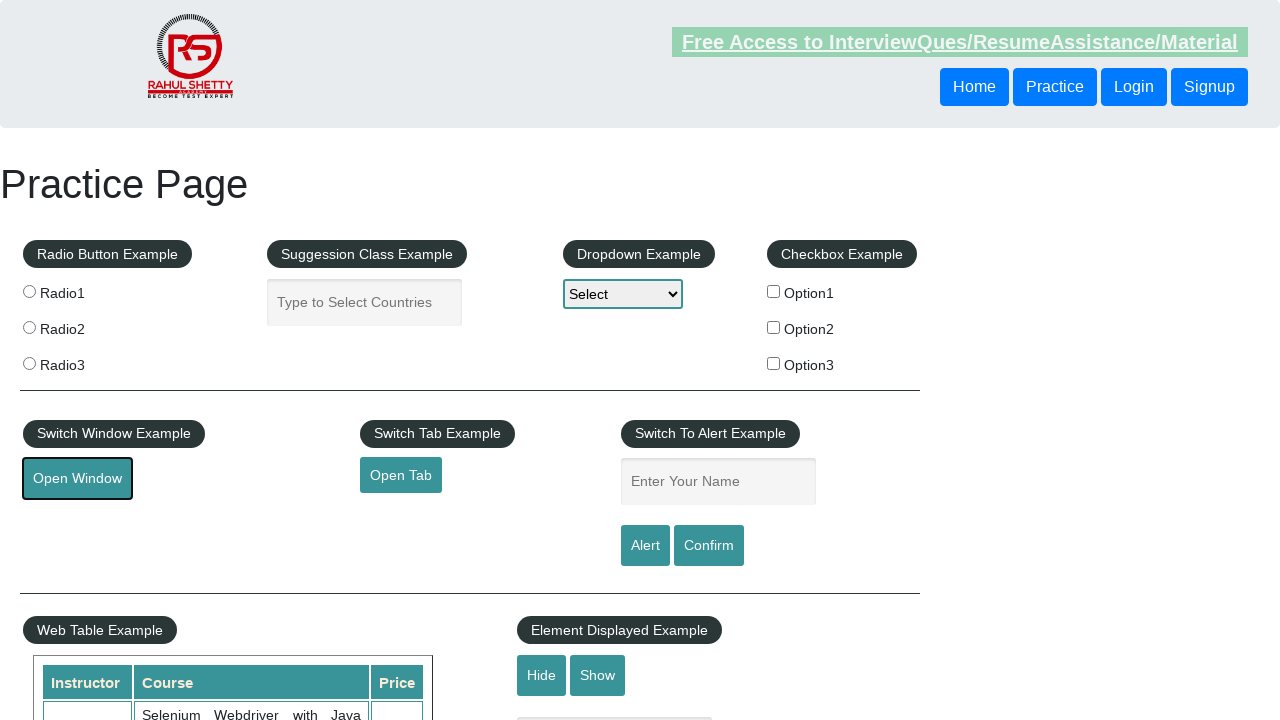

Closed new window
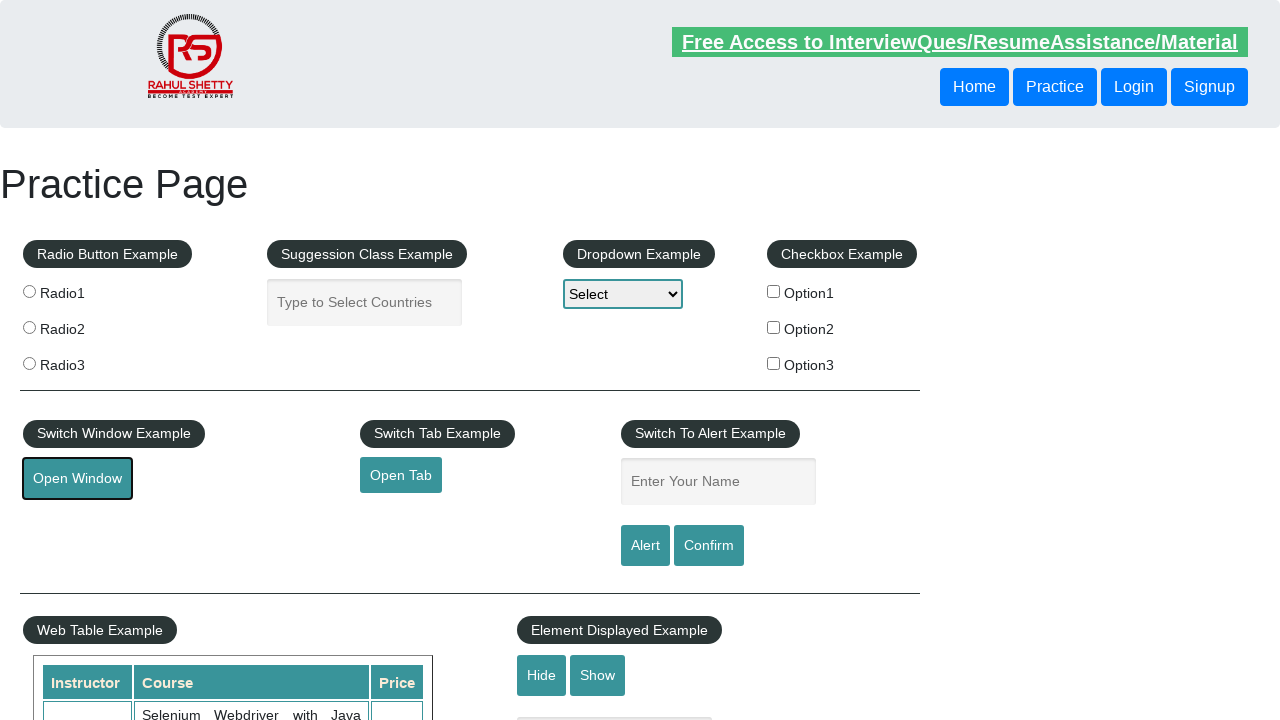

Returned to parent window, printed title: Practice Page
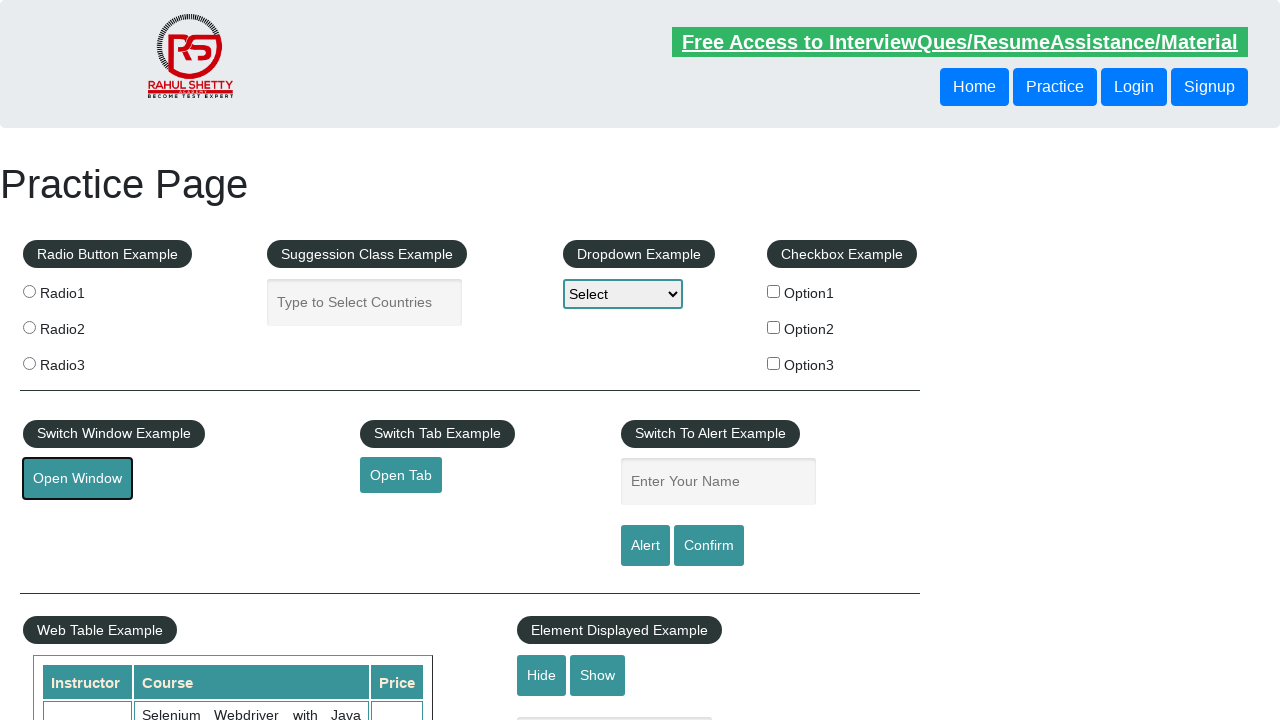

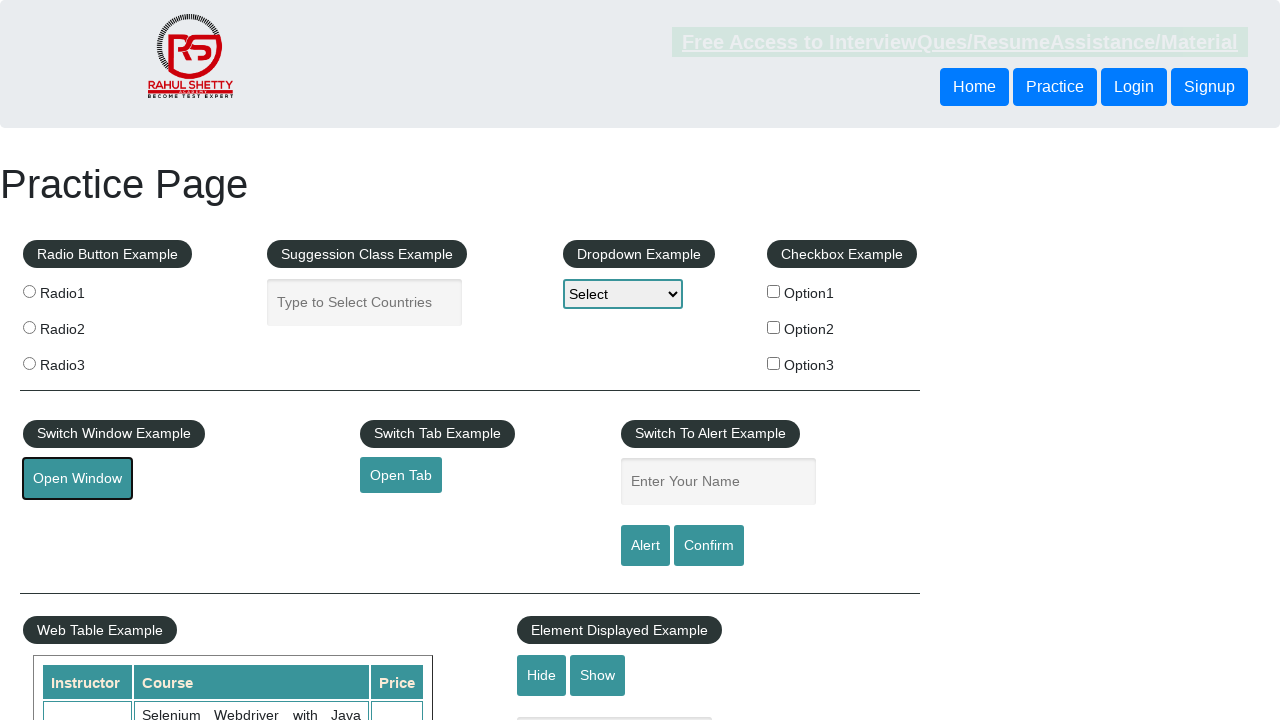